Tests login form validation by attempting to login with invalid credentials and verifying the error message displayed

Starting URL: https://www.saucedemo.com/

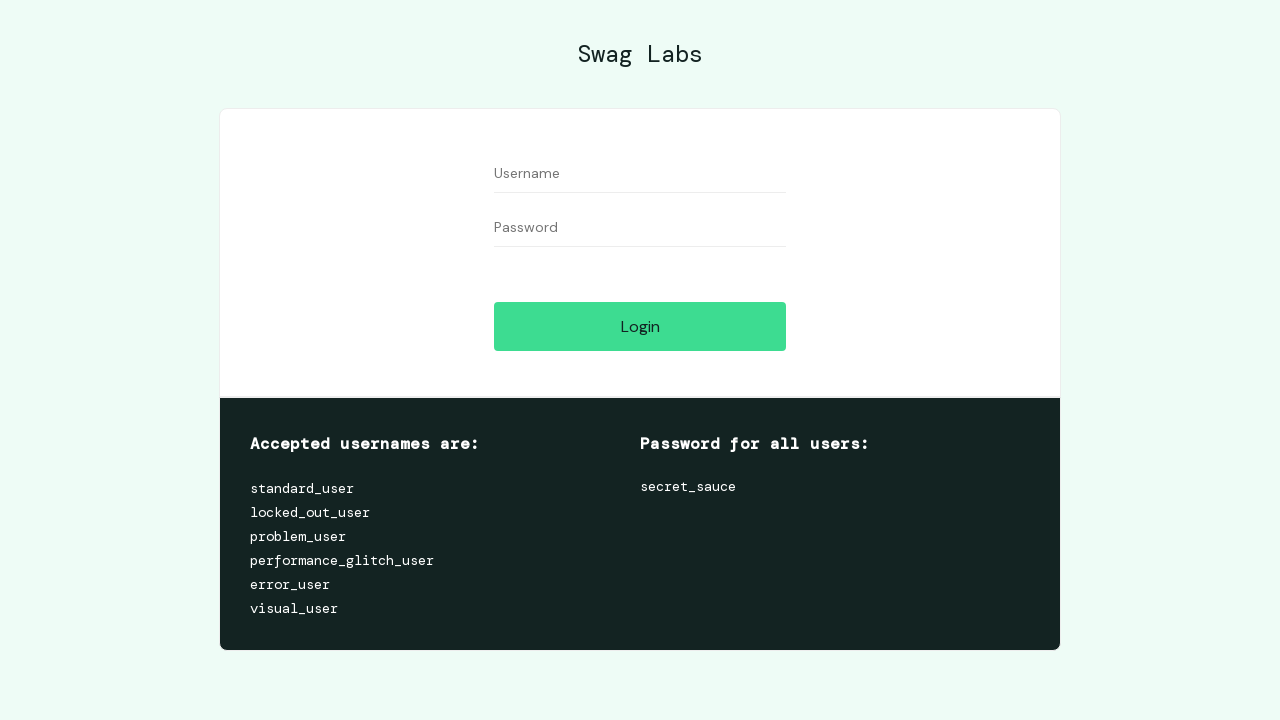

Filled username field with 'Java' on input#user-name
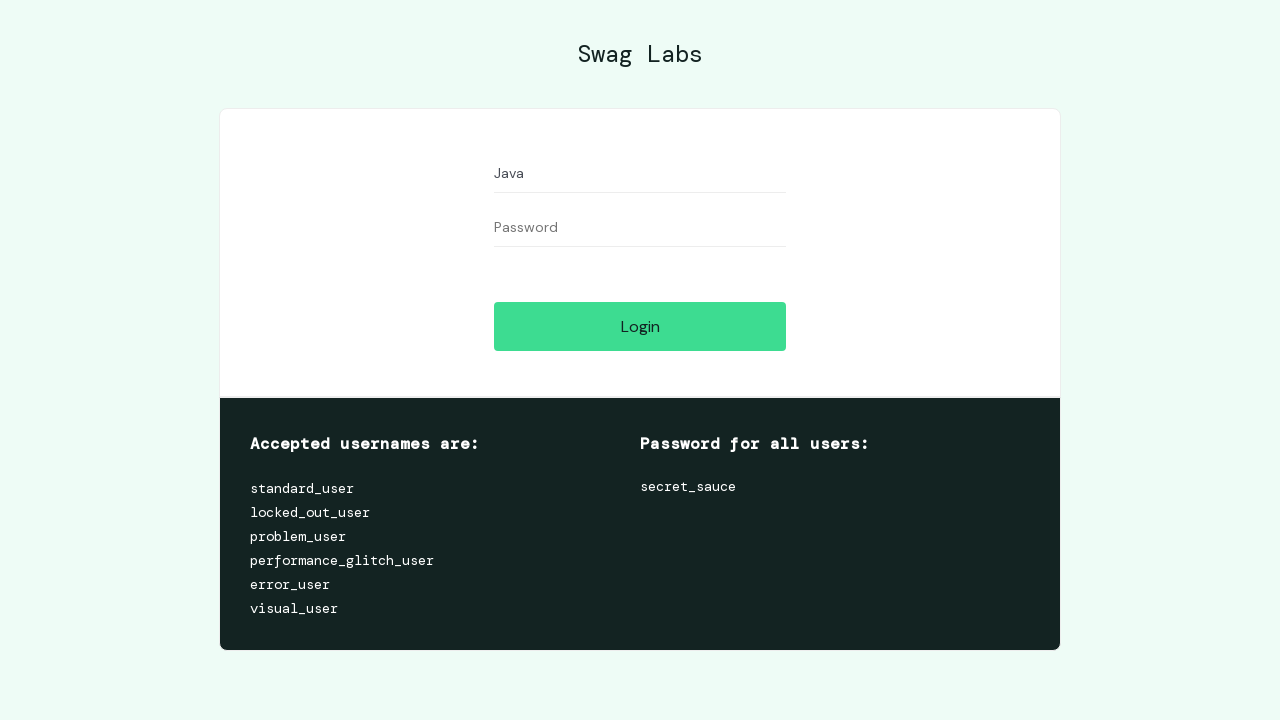

Filled password field with 'Selenium' on input#password
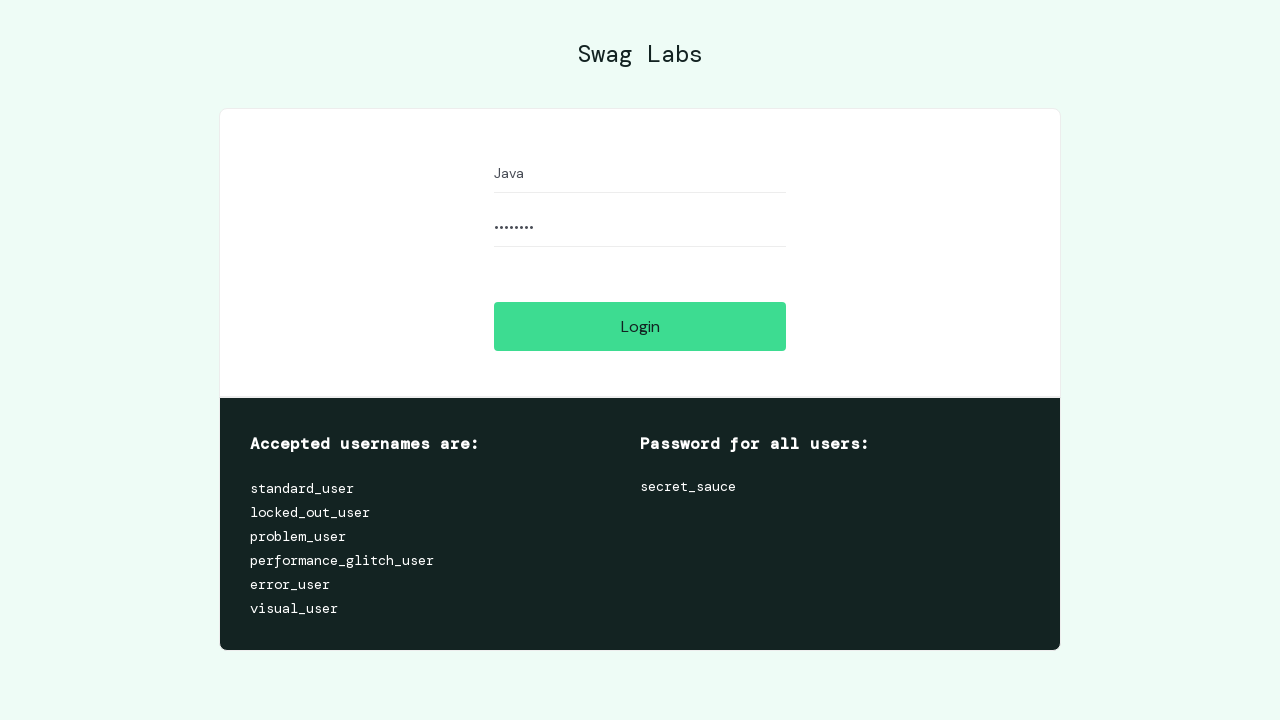

Clicked login button to submit invalid credentials at (640, 326) on input#login-button
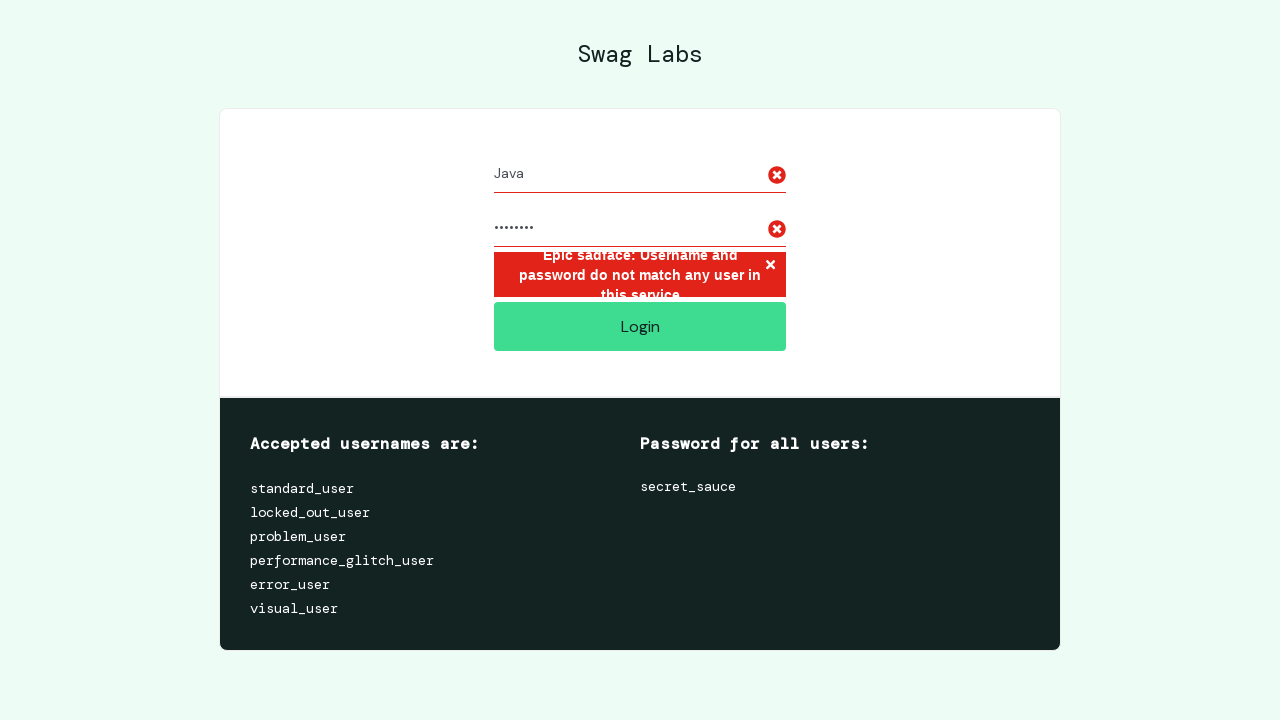

Error message element appeared after login attempt
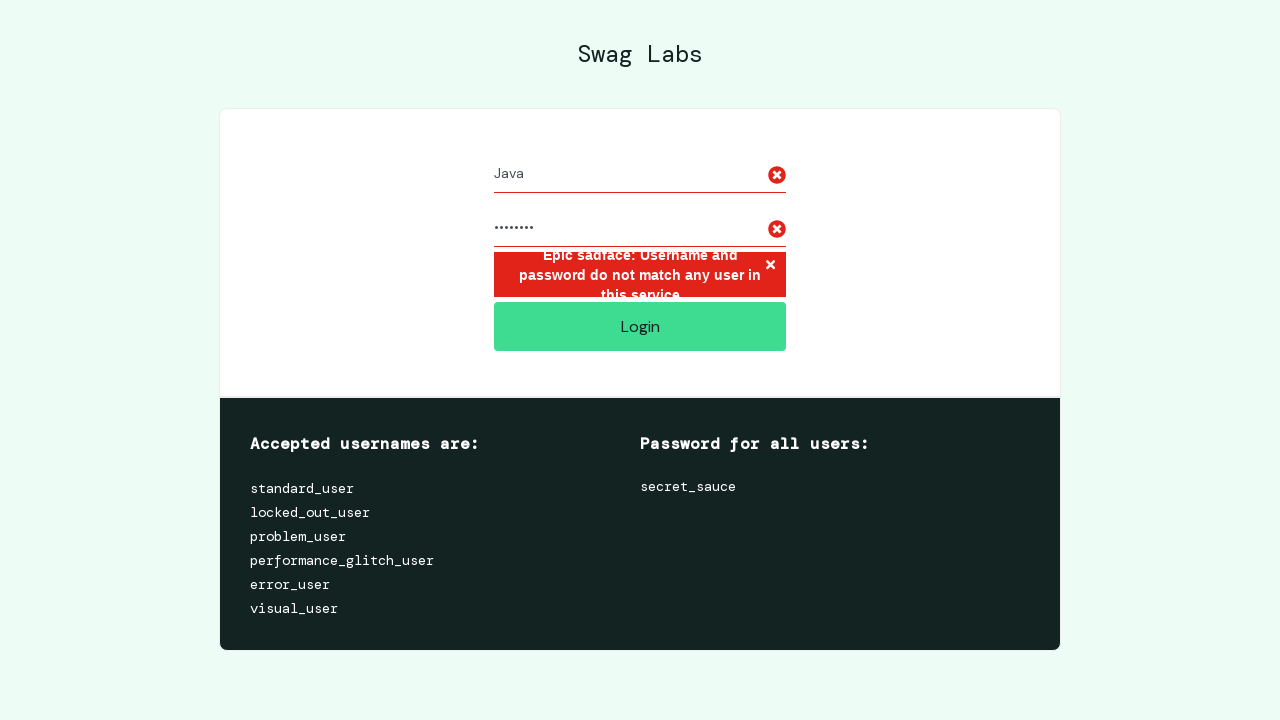

Retrieved error message text: 'Epic sadface: Username and password do not match any user in this service'
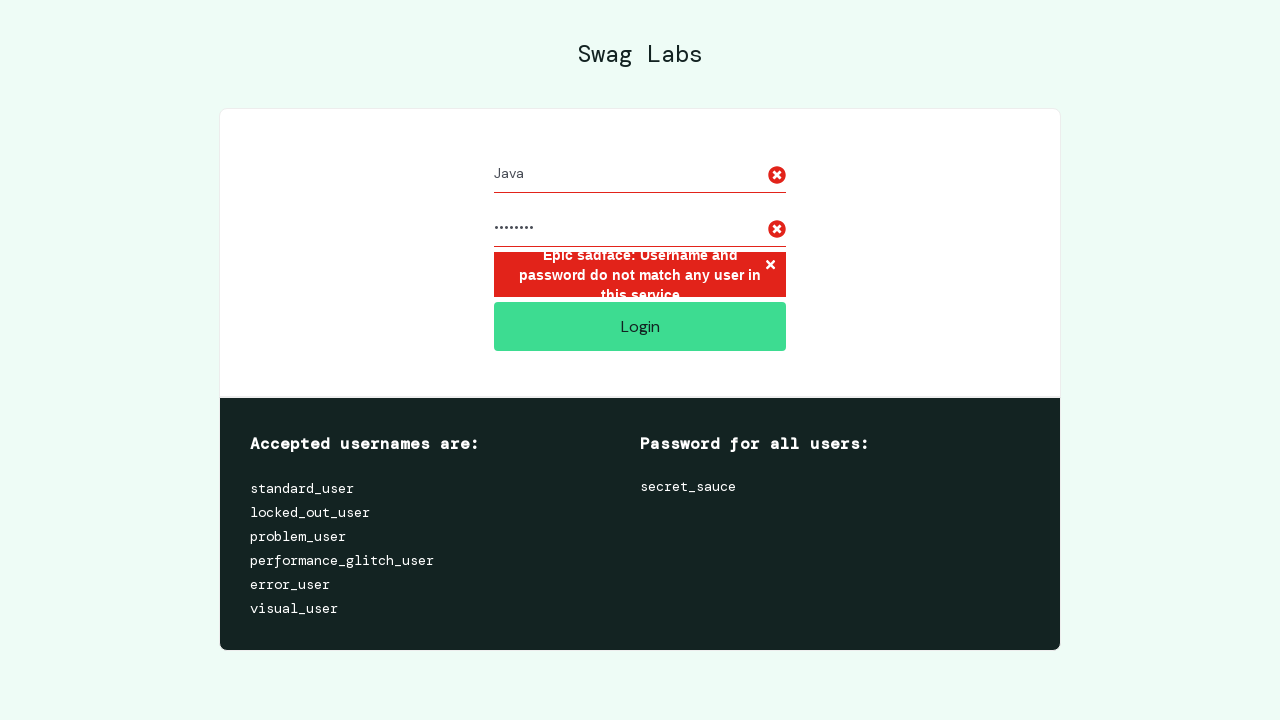

Verified error message matches expected validation error for invalid credentials
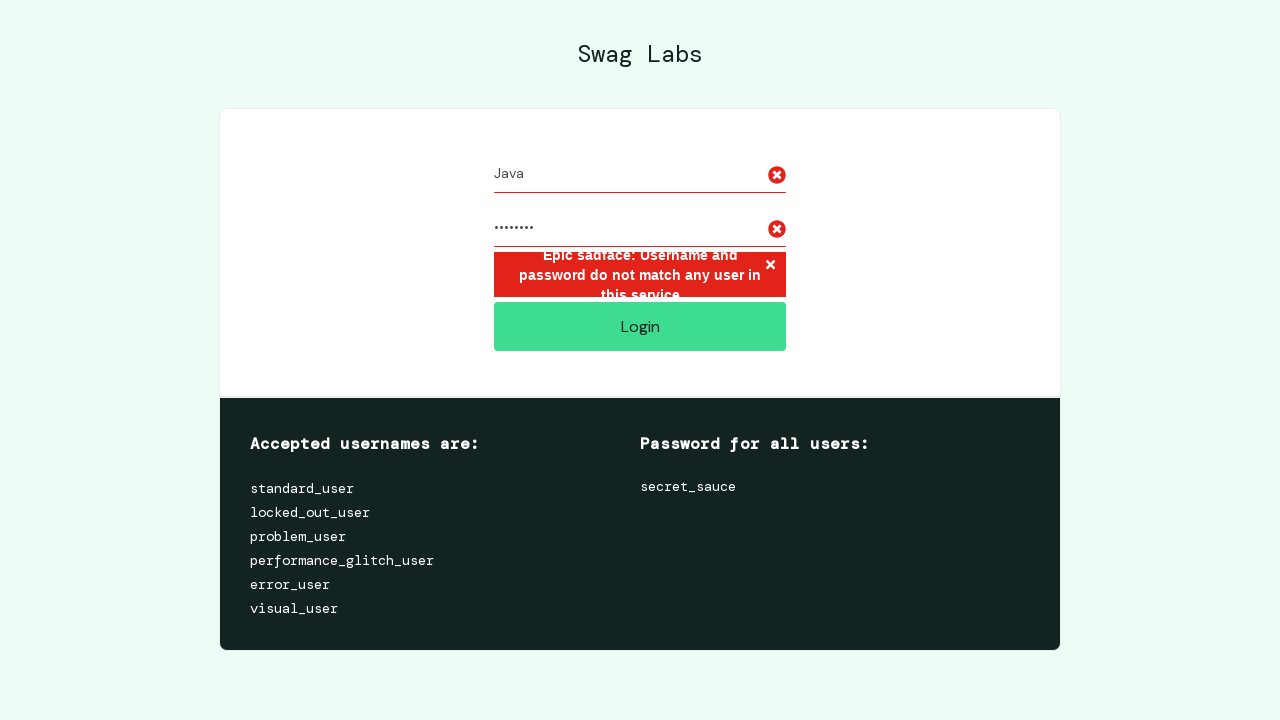

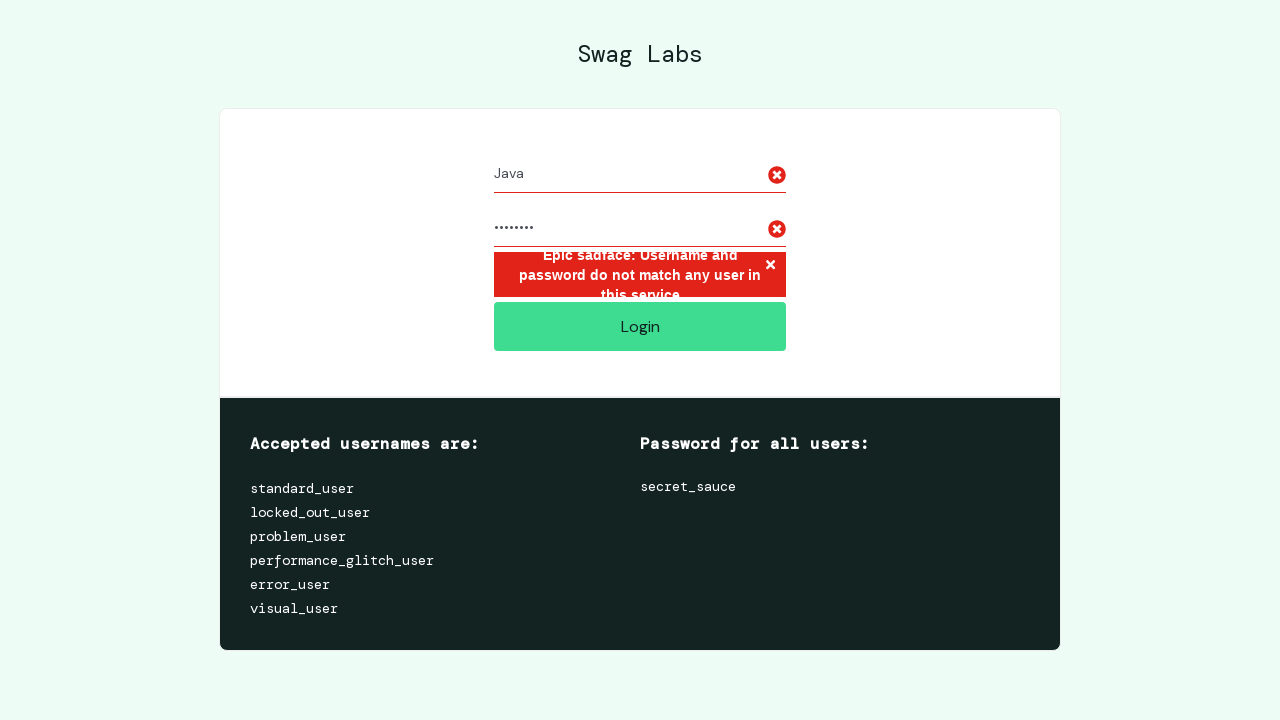